Tests form submission on basic elements page by filling email and password fields, then verifying alert message

Starting URL: http://automationbykrishna.com/

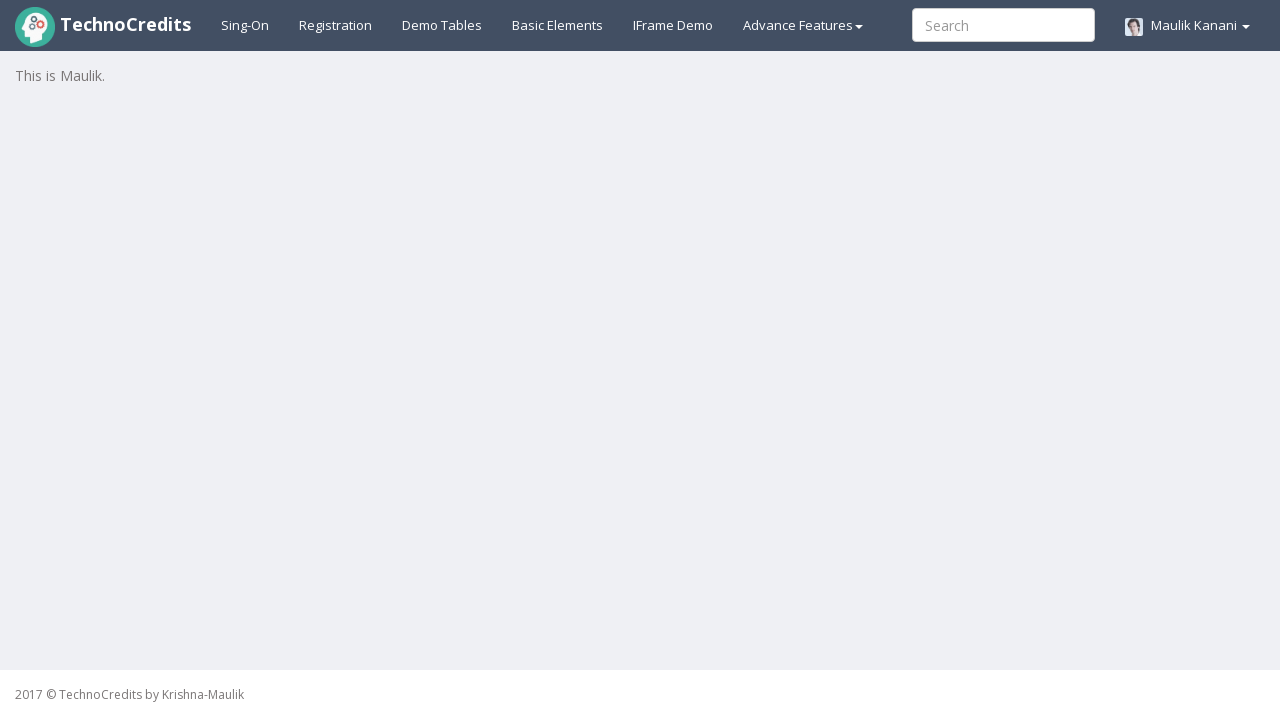

Clicked on basic elements link at (558, 25) on xpath=//a[@id='basicelements']
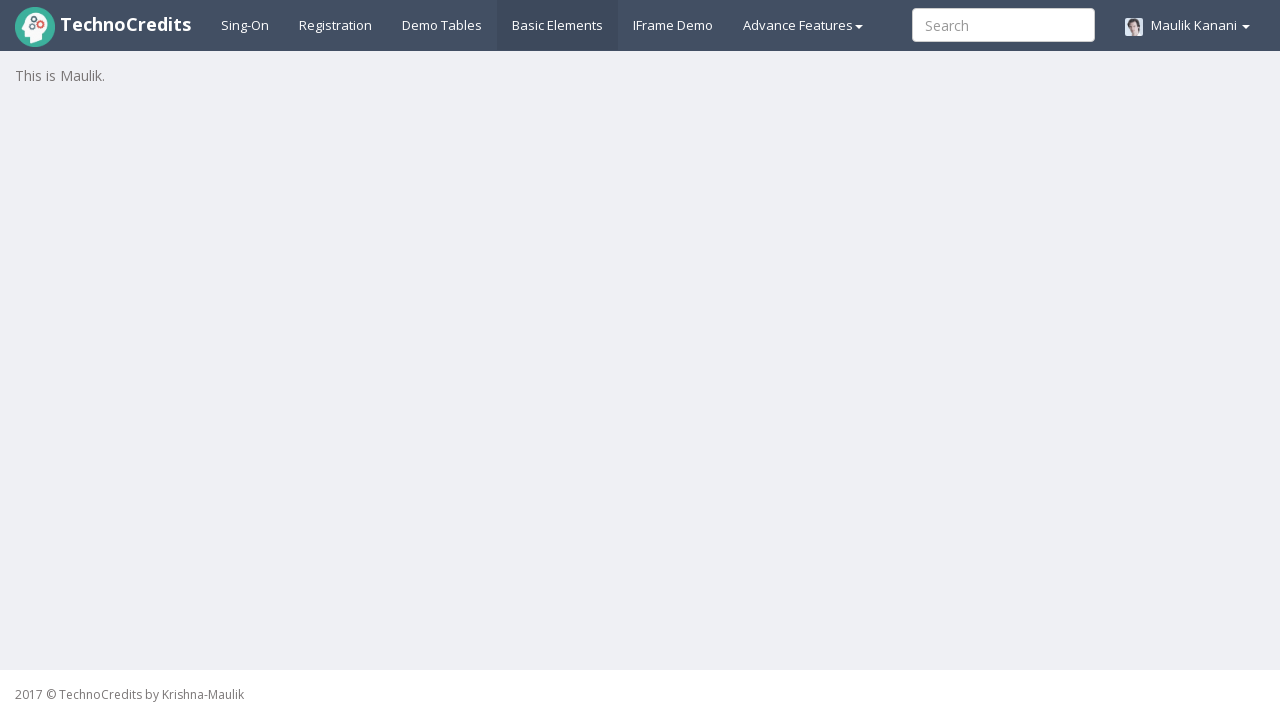

Email input field became visible
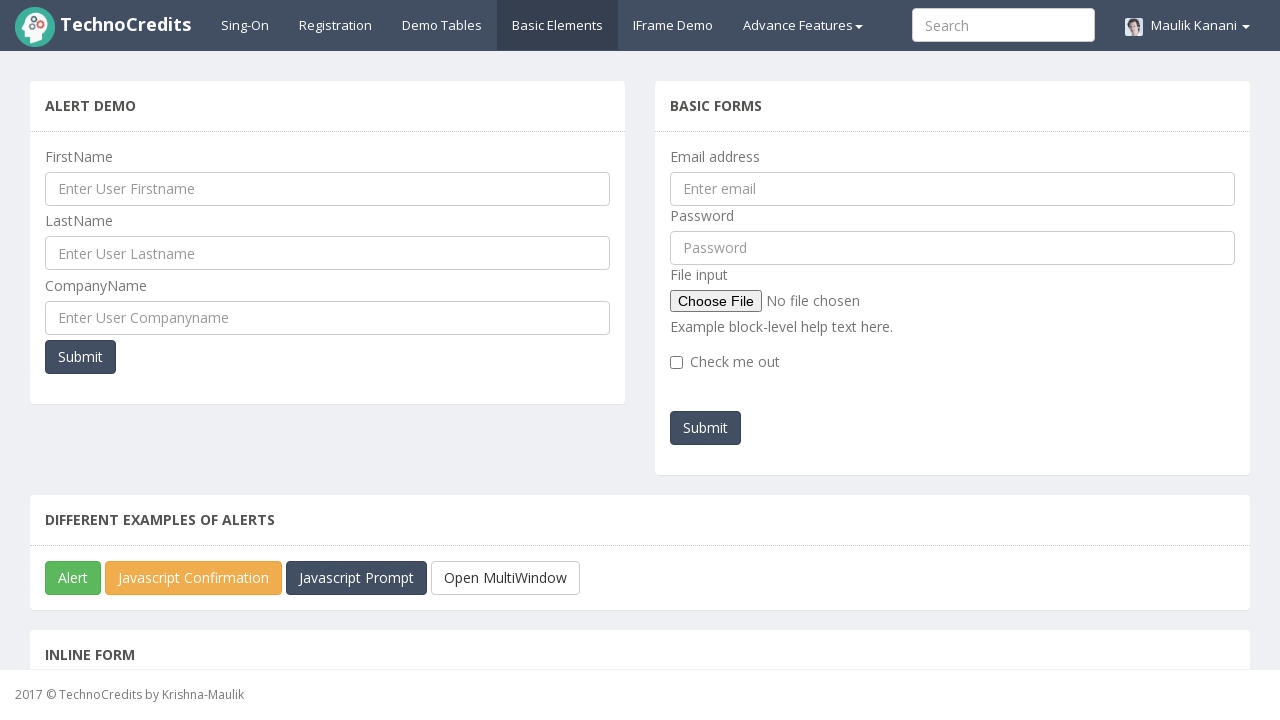

Filled email field with 'testuser123@example.com' on //input[@id='exampleInputEmail1']
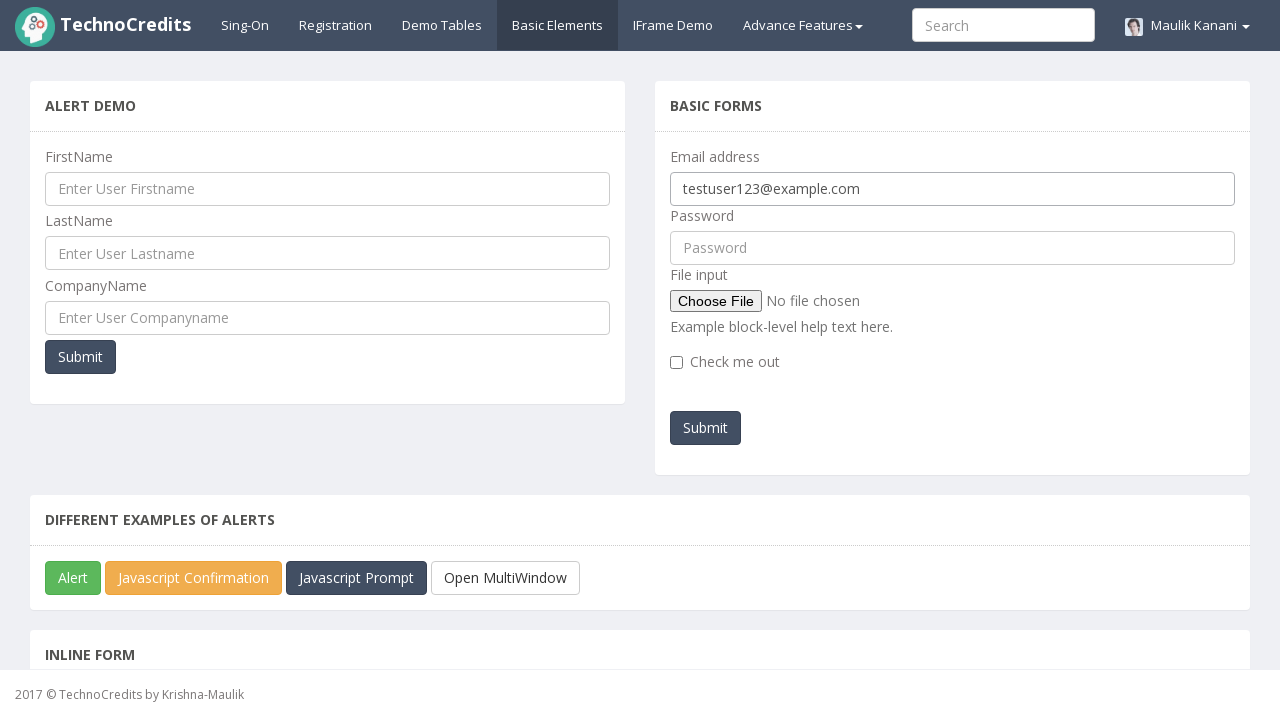

Filled password field with 'Test@Pass789' on //input[@id='pwd']
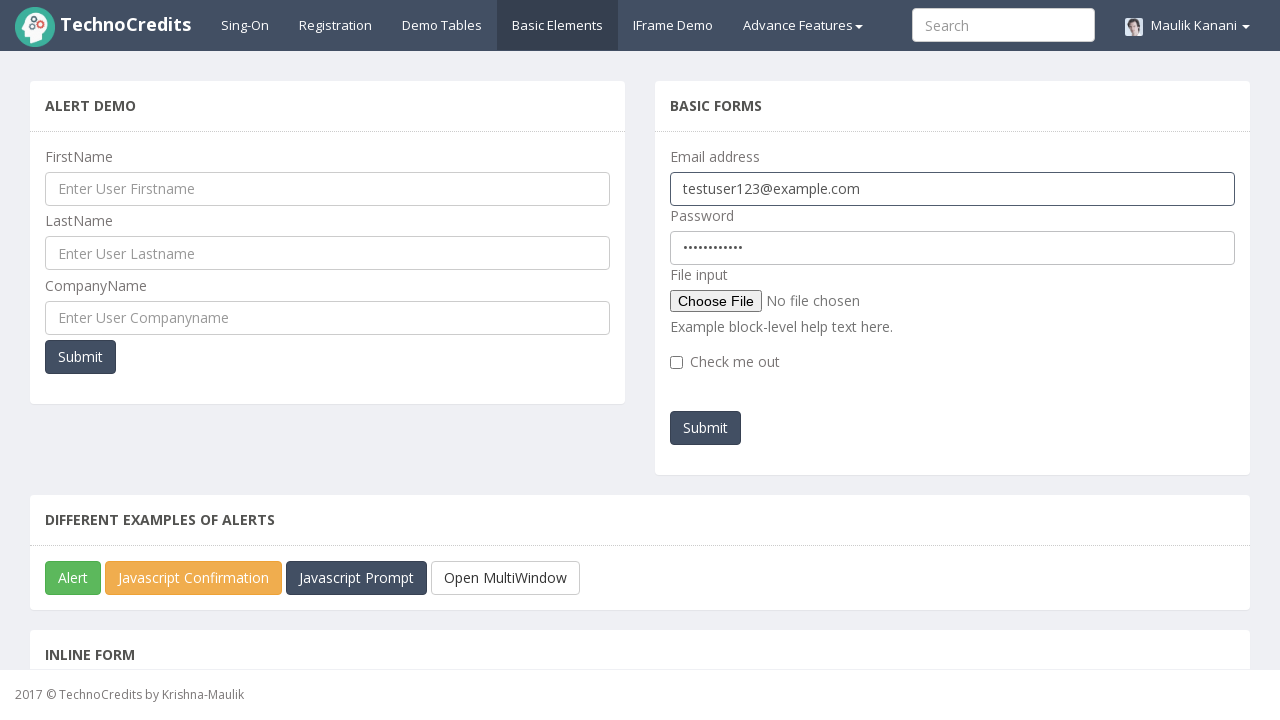

Clicked submit button at (706, 428) on xpath=//button[@id='submitb2']
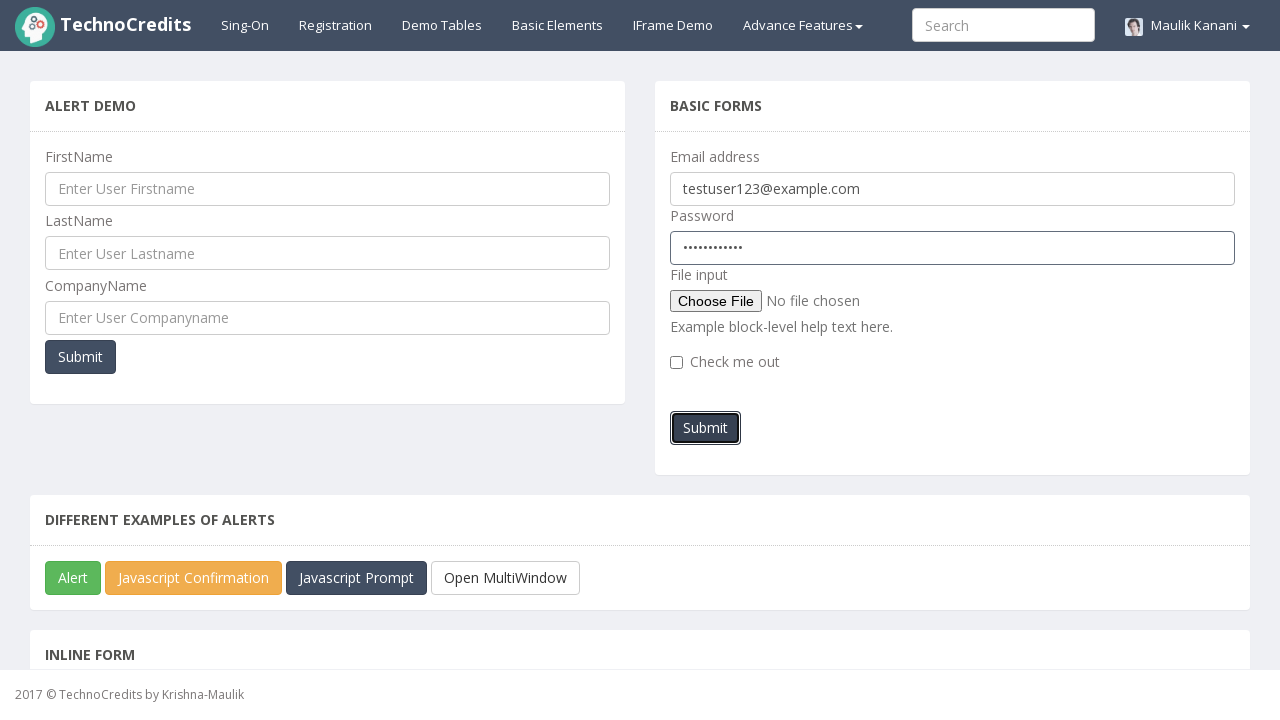

Alert dialog accepted
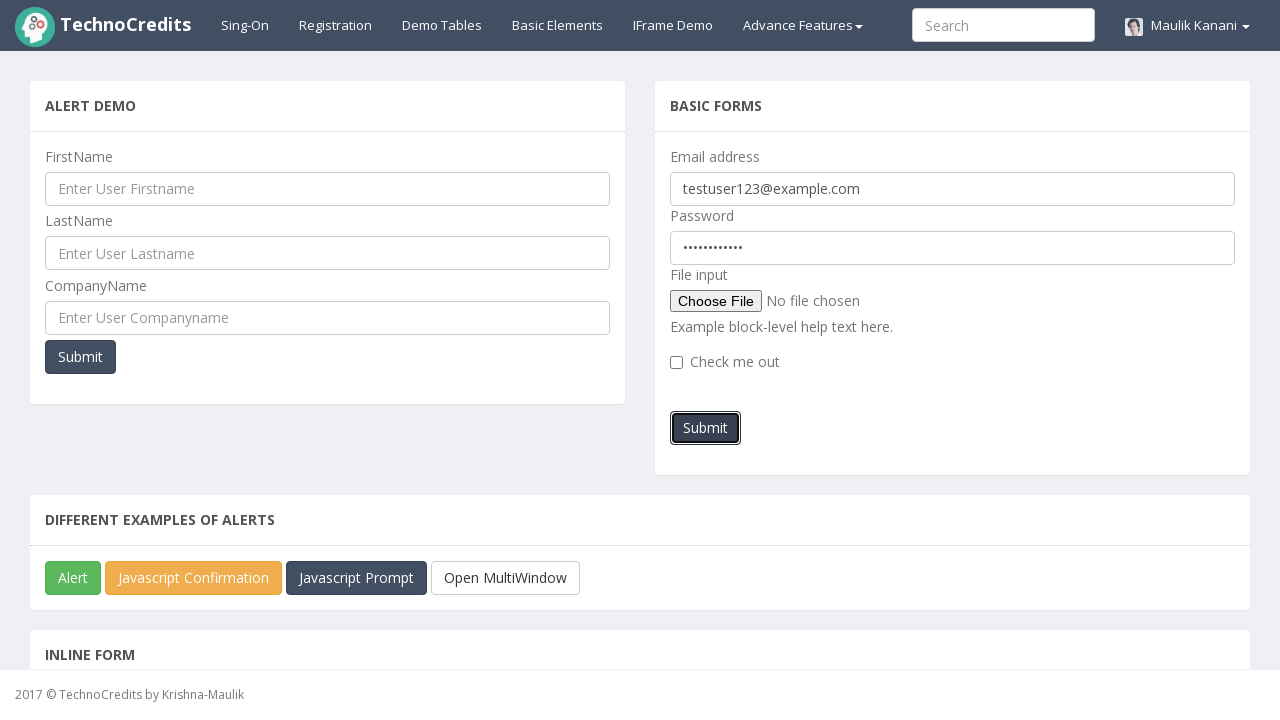

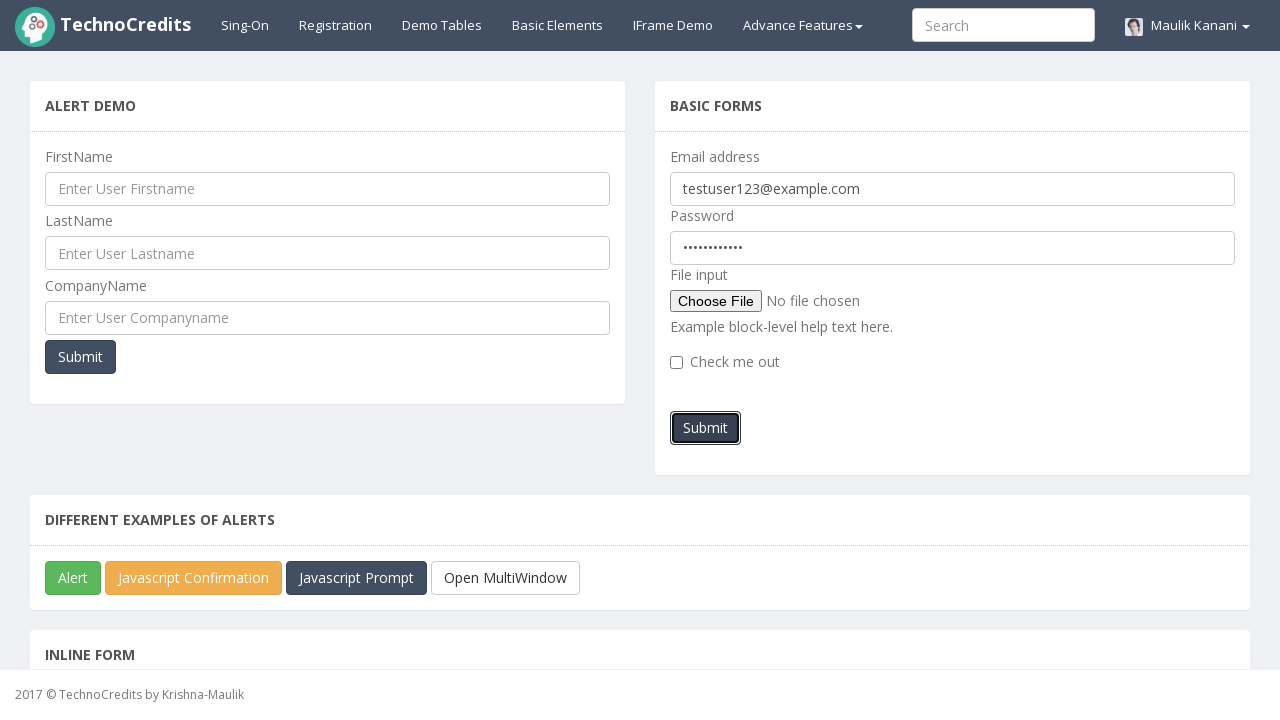